Tests window handling by clicking a "New Tab" button and switching to the newly opened tab/window

Starting URL: https://testautomationpractice.blogspot.com/

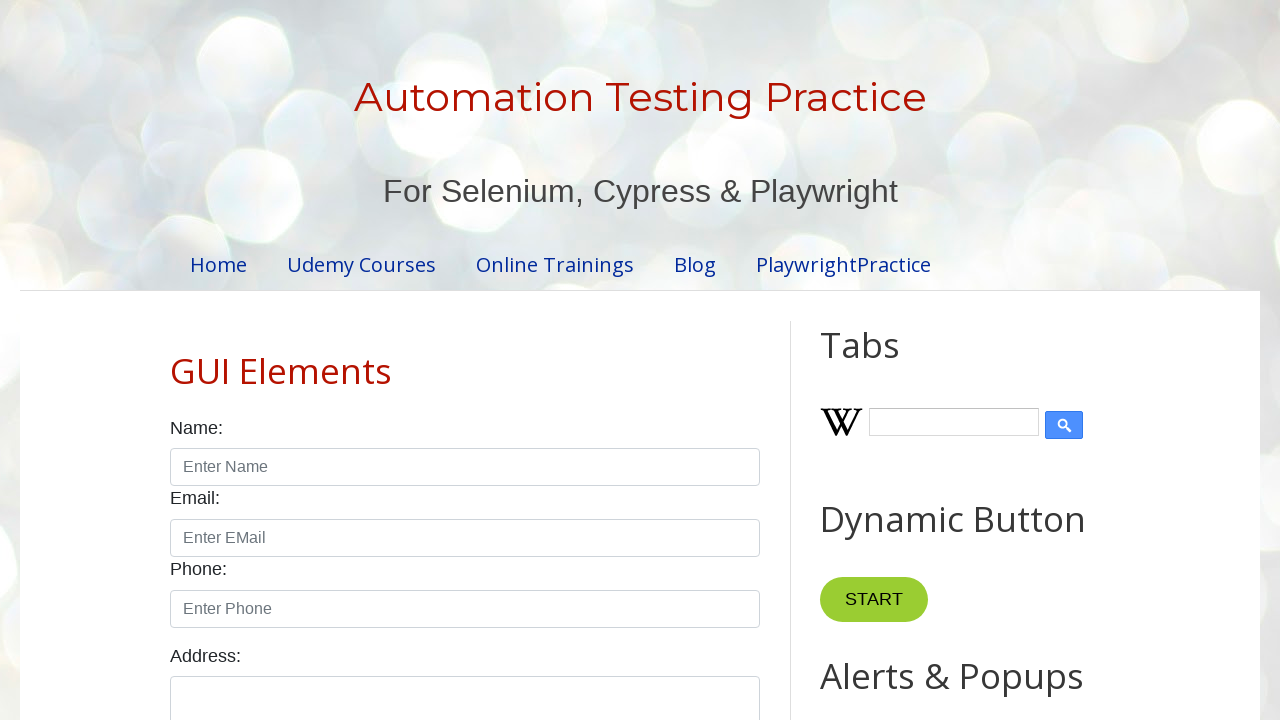

Clicked the 'New Tab' button to open a new tab at (880, 361) on xpath=//button[text()='New Tab']
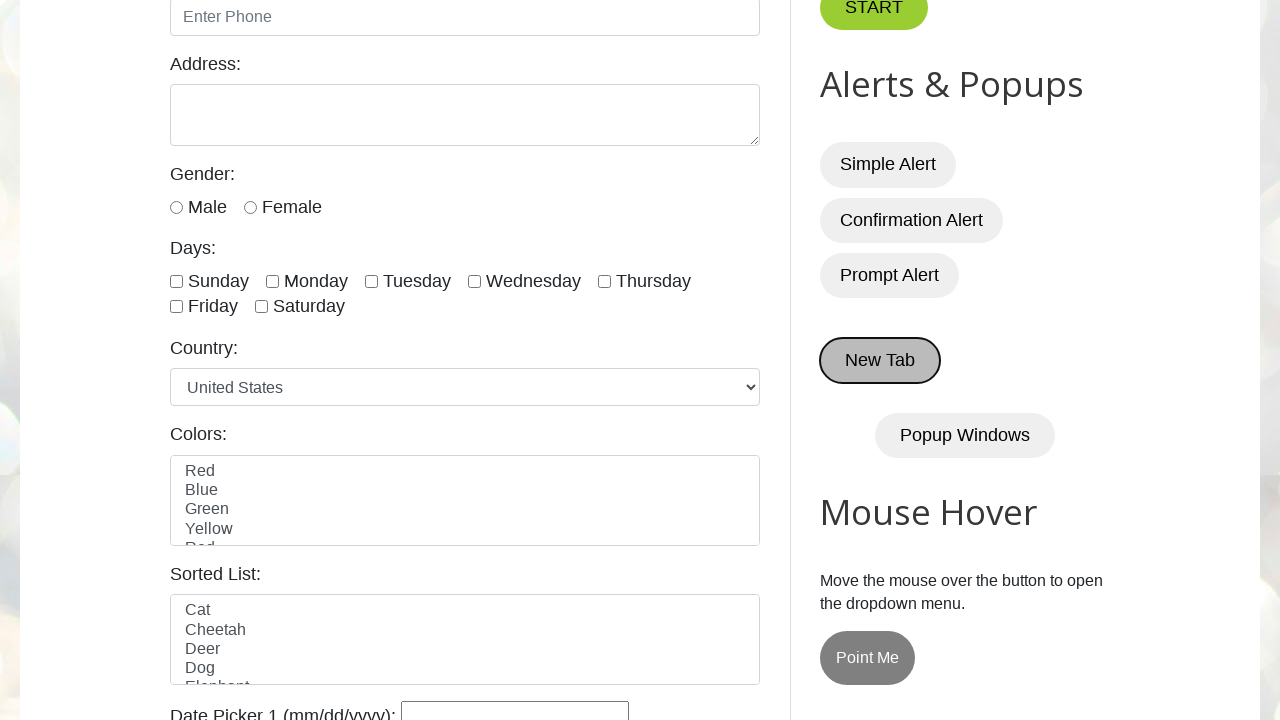

Clicked 'New Tab' button and waited for new page to open at (880, 361) on xpath=//button[text()='New Tab']
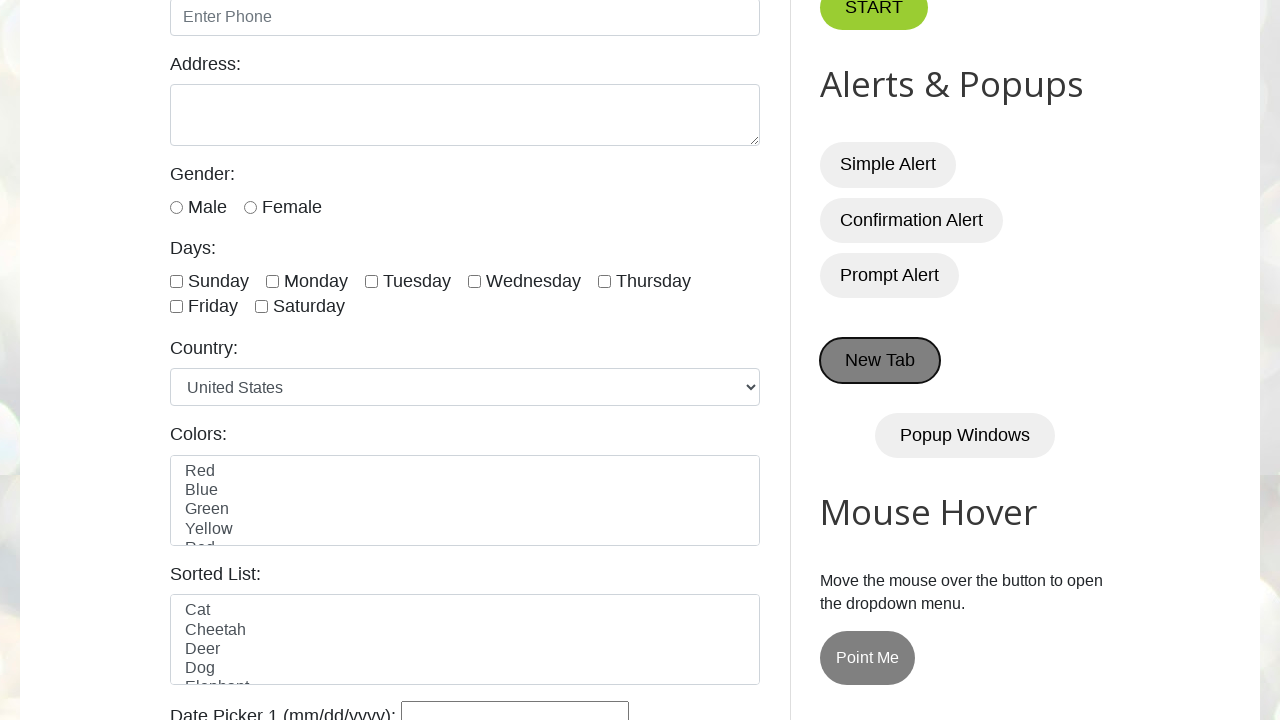

Captured reference to newly opened page
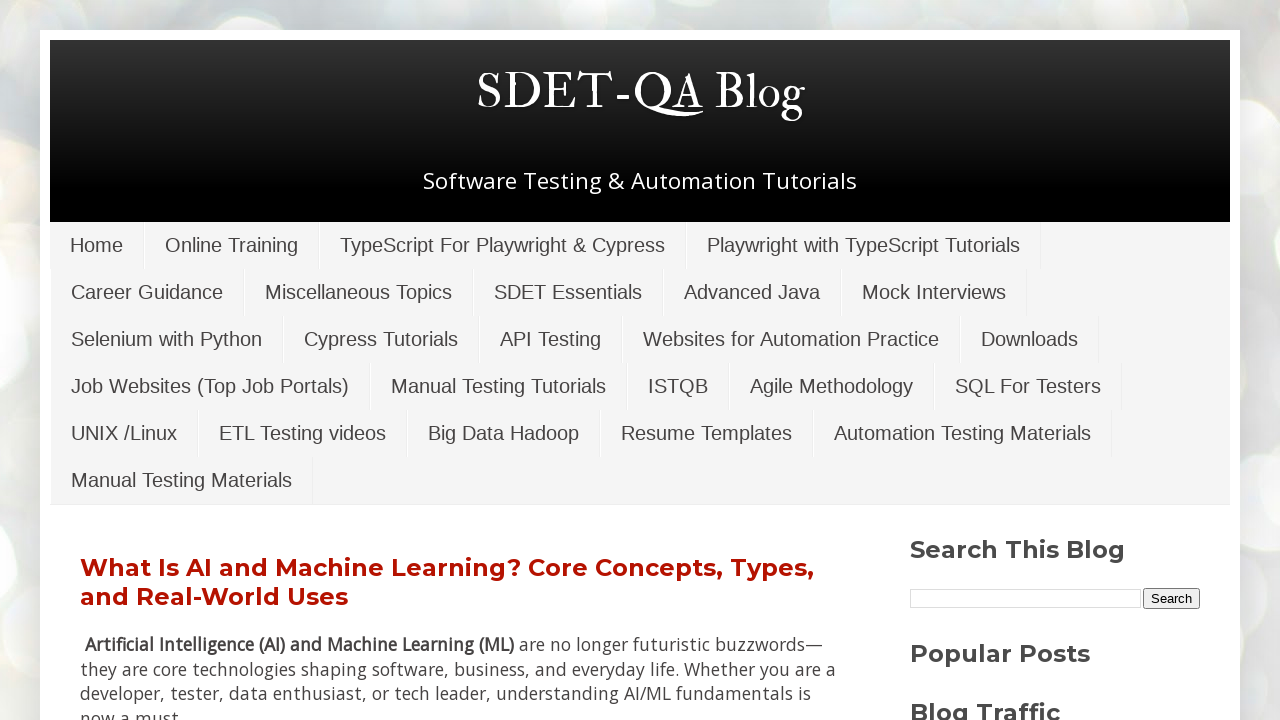

New page loaded successfully
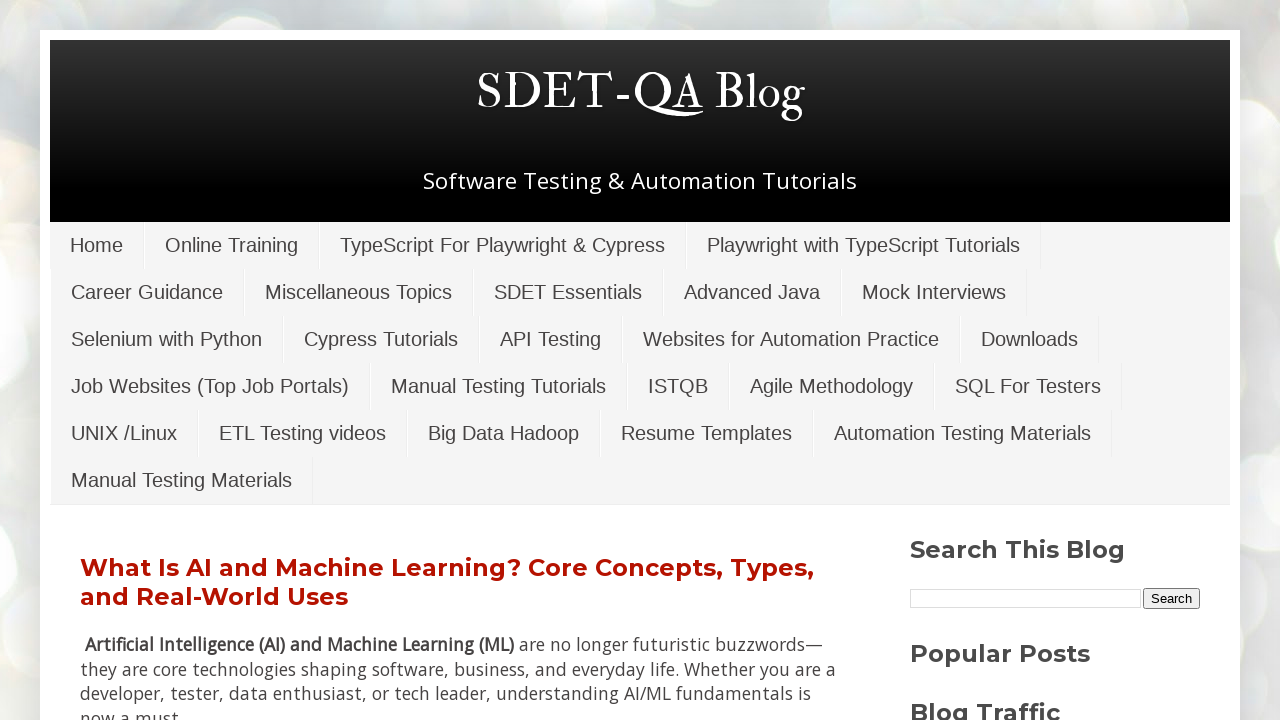

Waited 3 seconds to ensure new page is fully ready for interaction
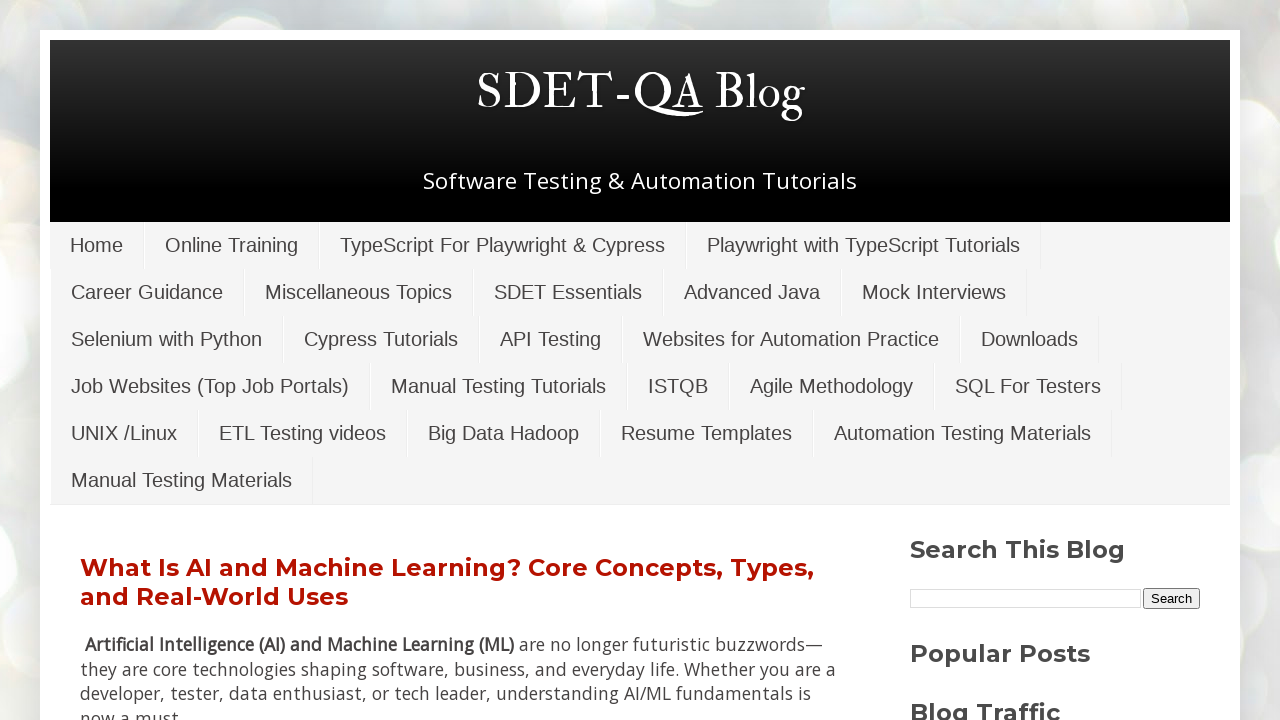

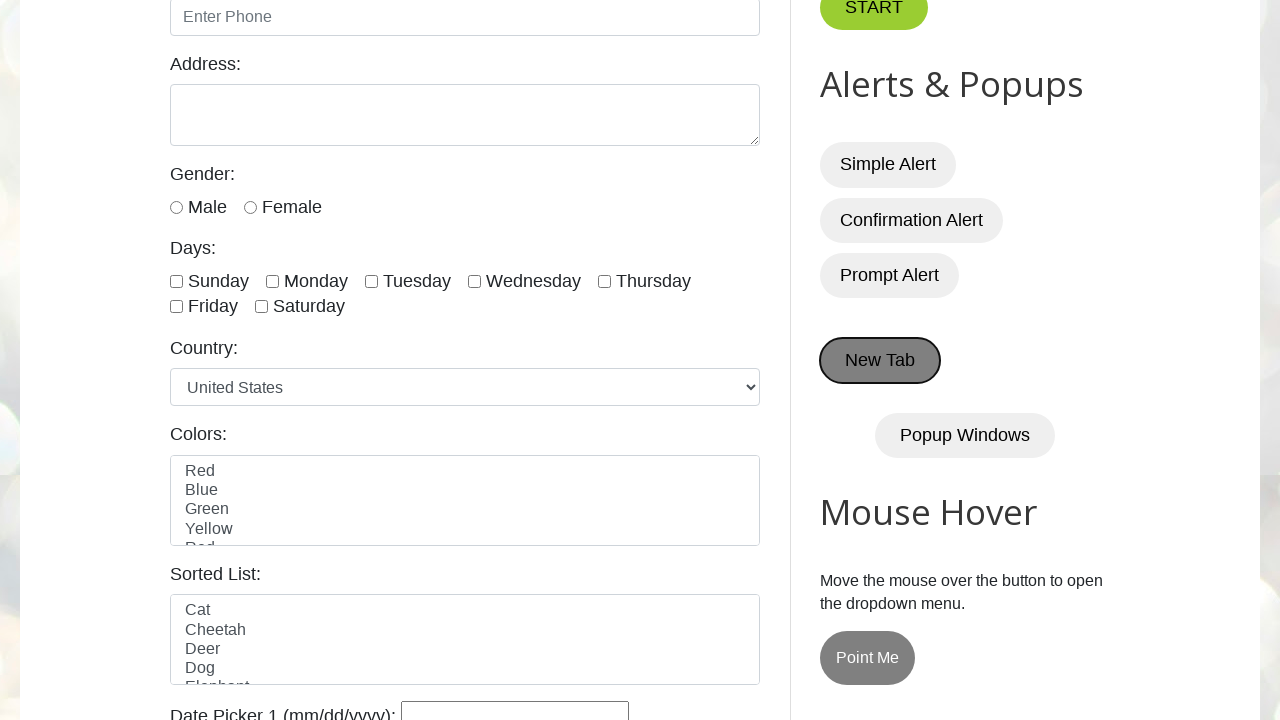